Navigates to an automation practice page and verifies a button element can be located using XPath with following-sibling axis

Starting URL: https://rahulshettyacademy.com/AutomationPractice/

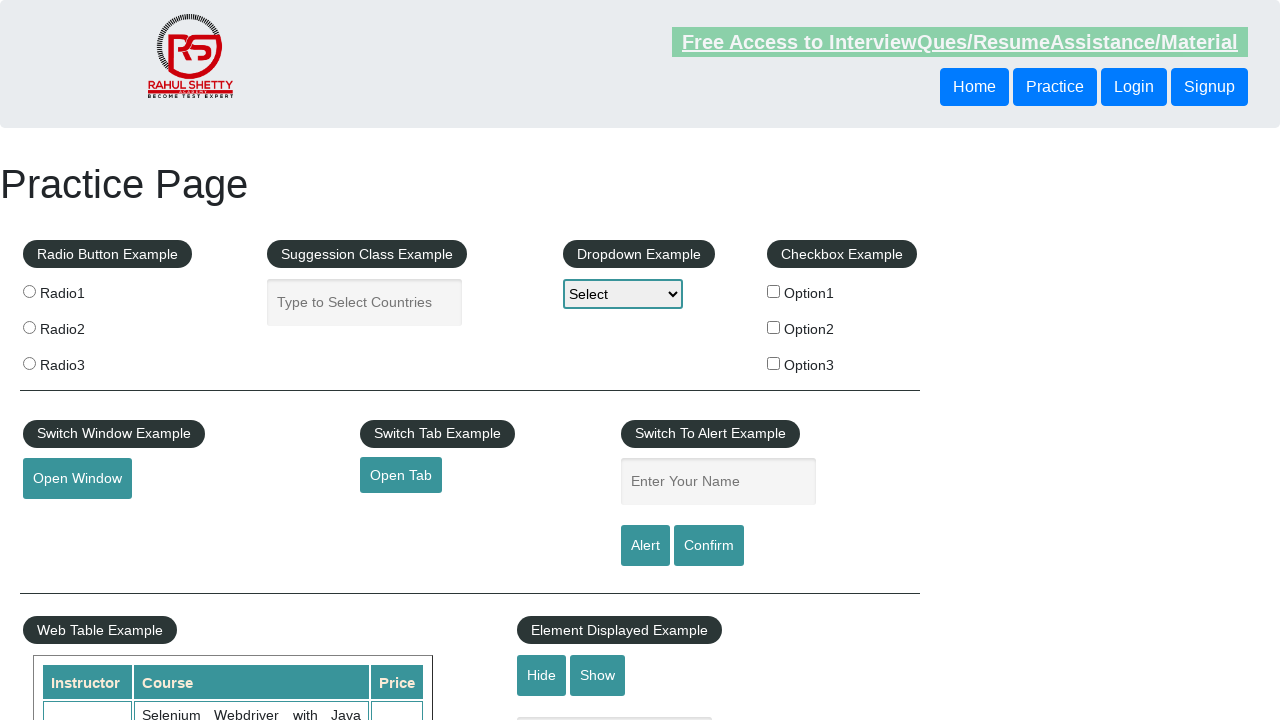

Located button element using XPath with following-sibling axis
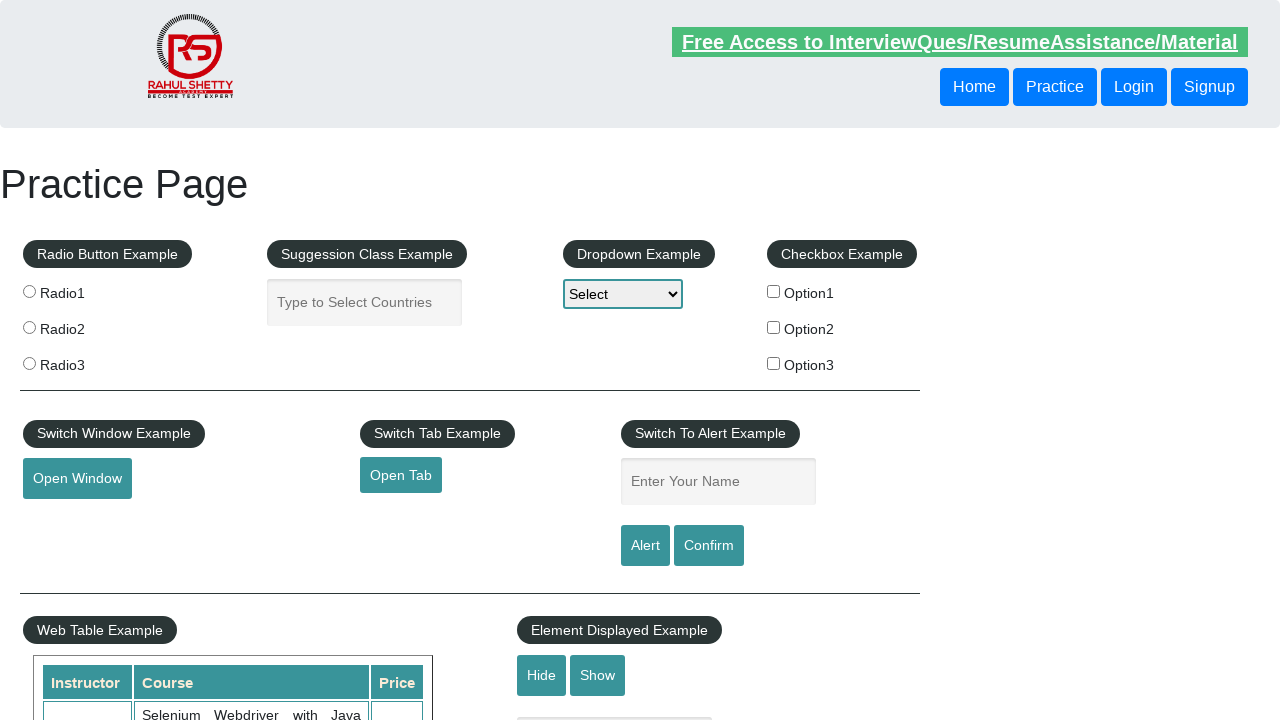

Button element became visible
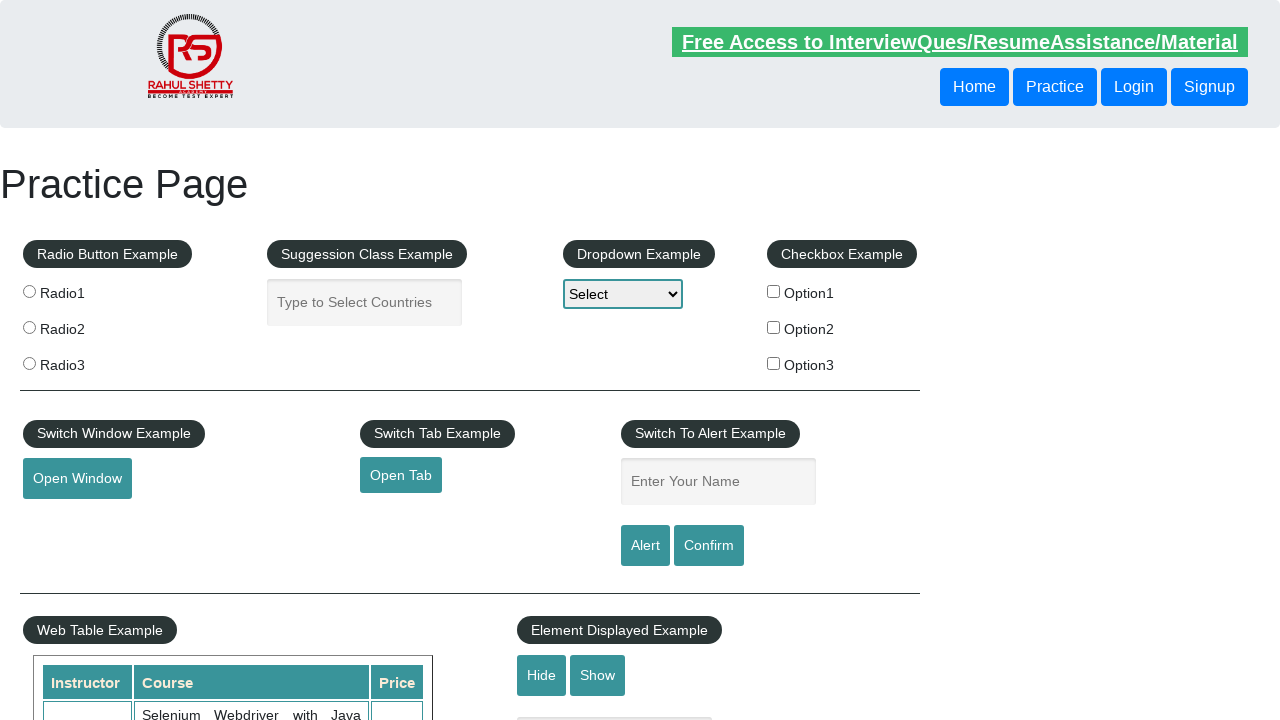

Retrieved button text content: 'Login'
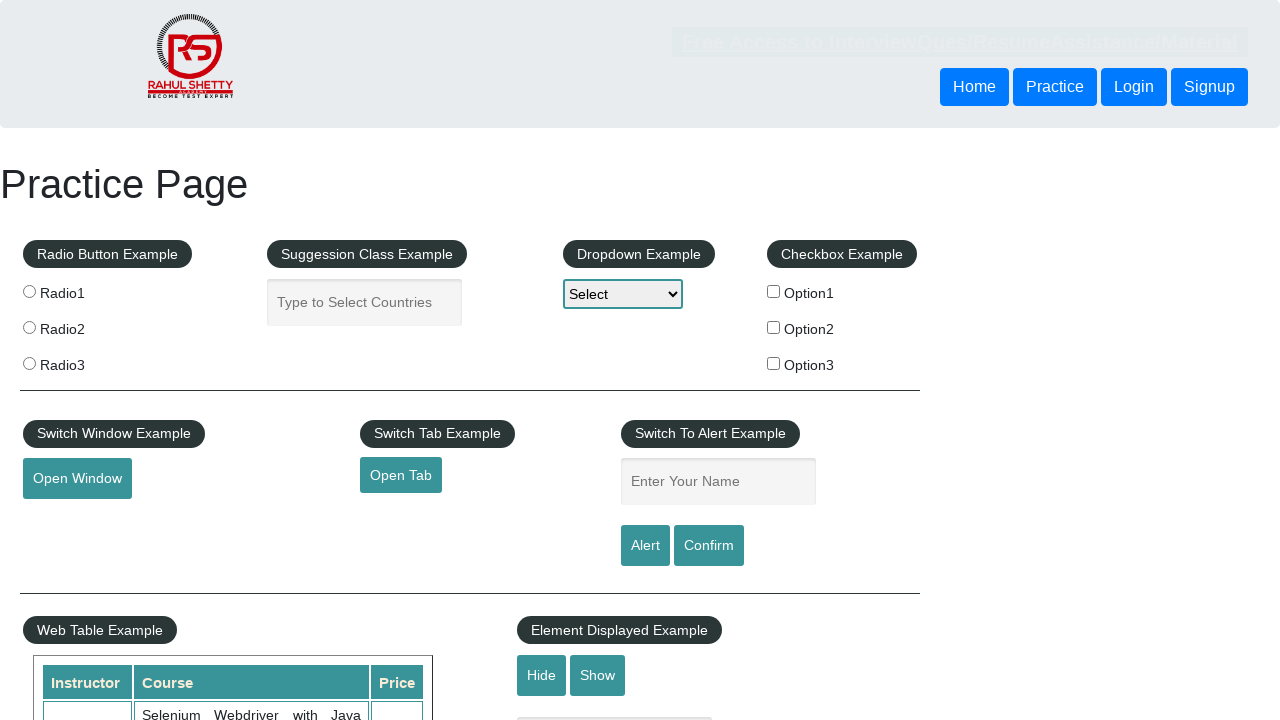

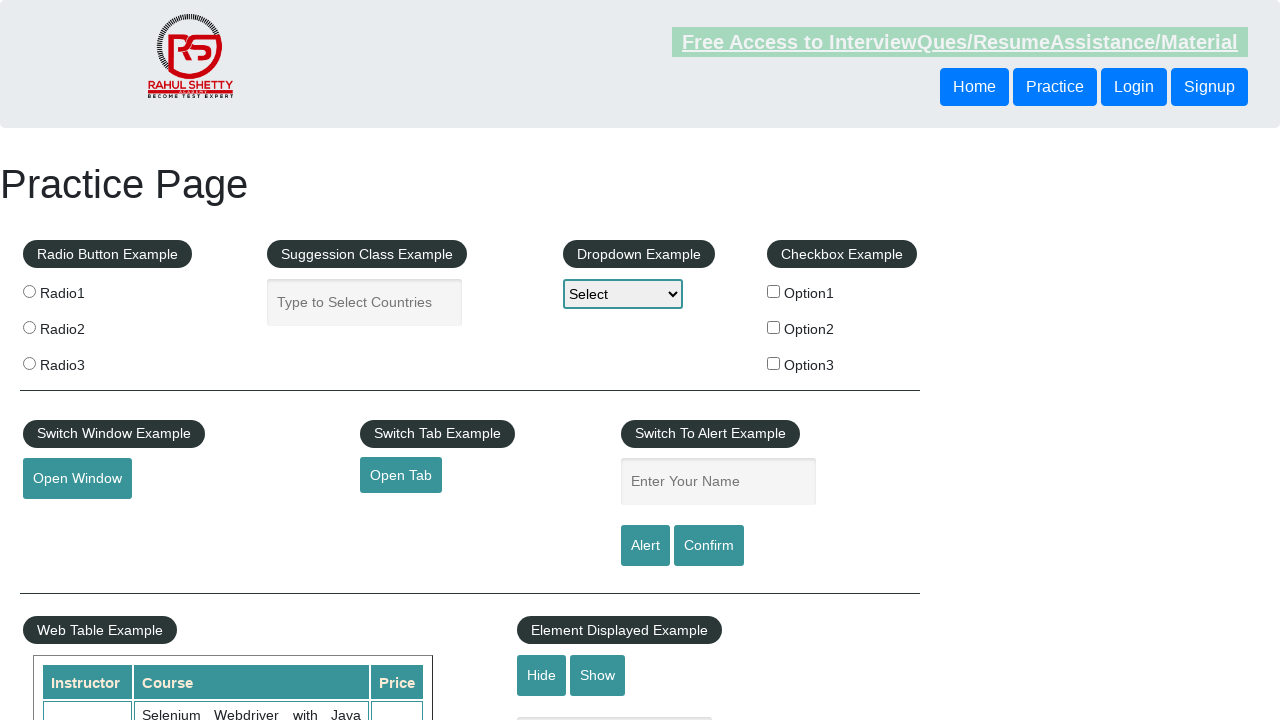